Tests a practice form by filling in first name, last name, selecting gender, experience level, date, profession, tool preferences, and submitting the form.

Starting URL: https://awesomeqa.com/practice.html

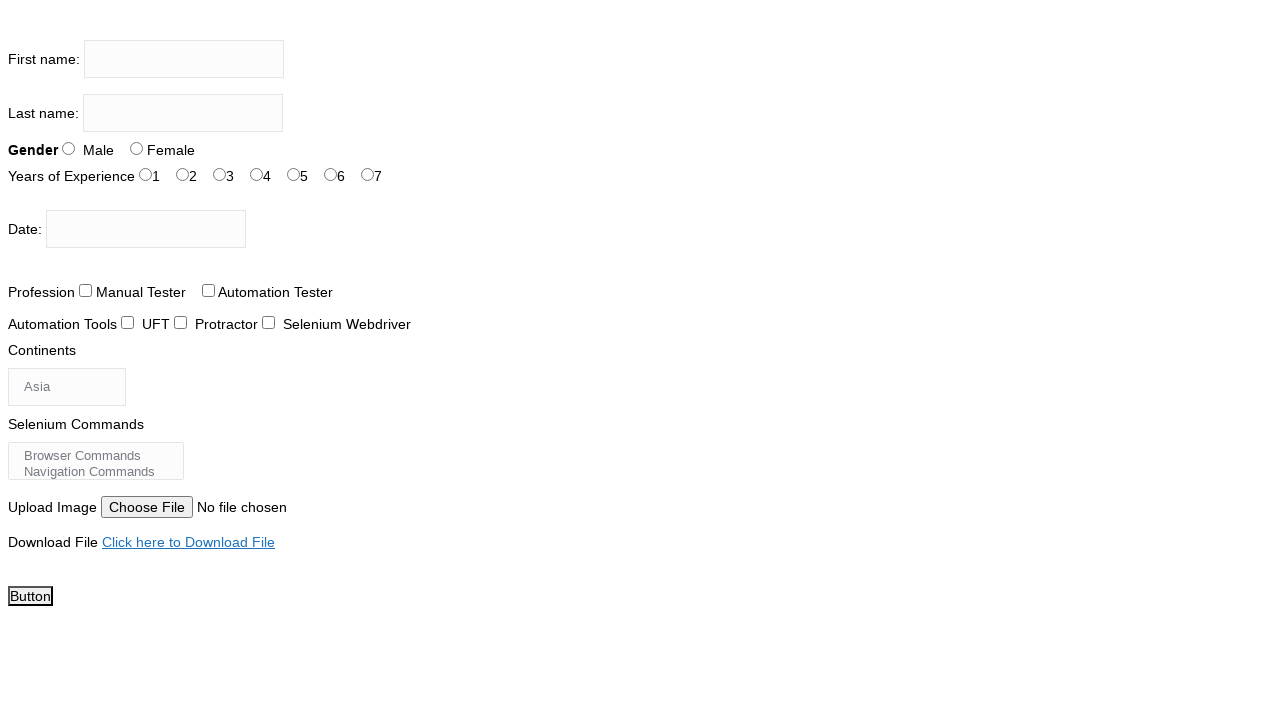

Filled first name field with 'K' on input[name='firstname']
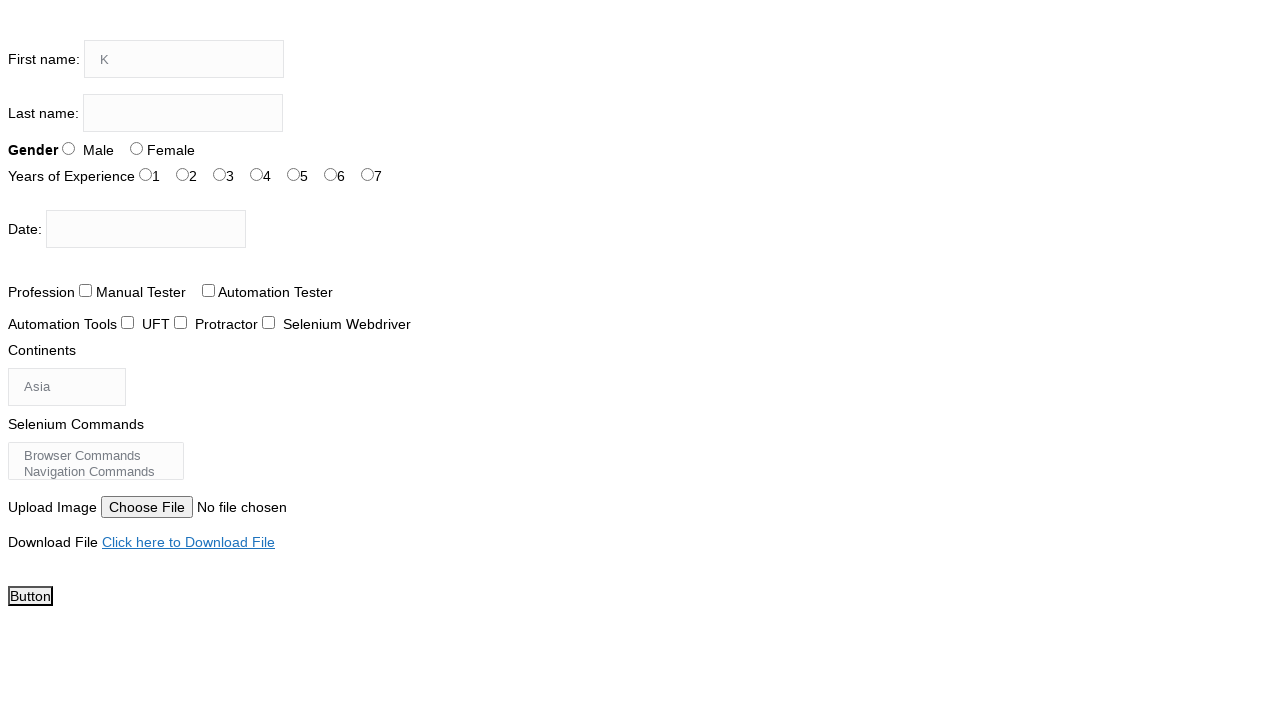

Filled last name field with 'Asha' on input[name='lastname']
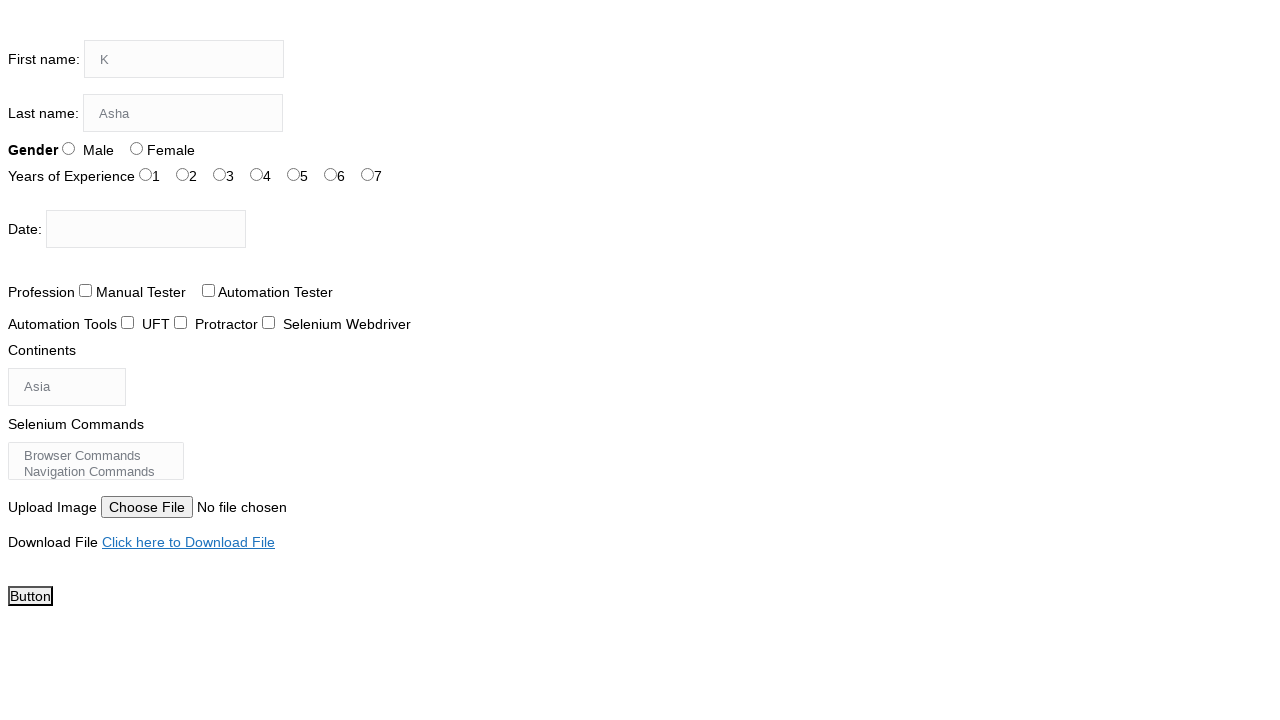

Selected Male gender option at (136, 148) on #sex-1
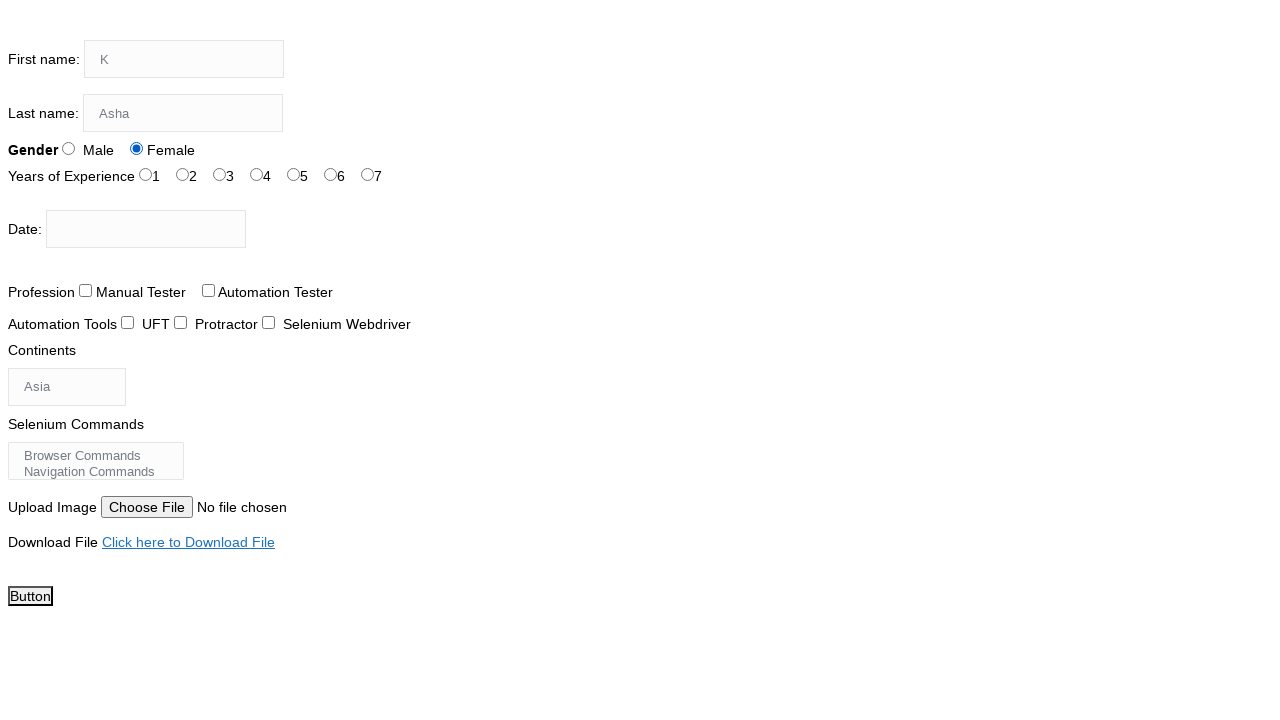

Selected experience level option at (220, 174) on #exp-2
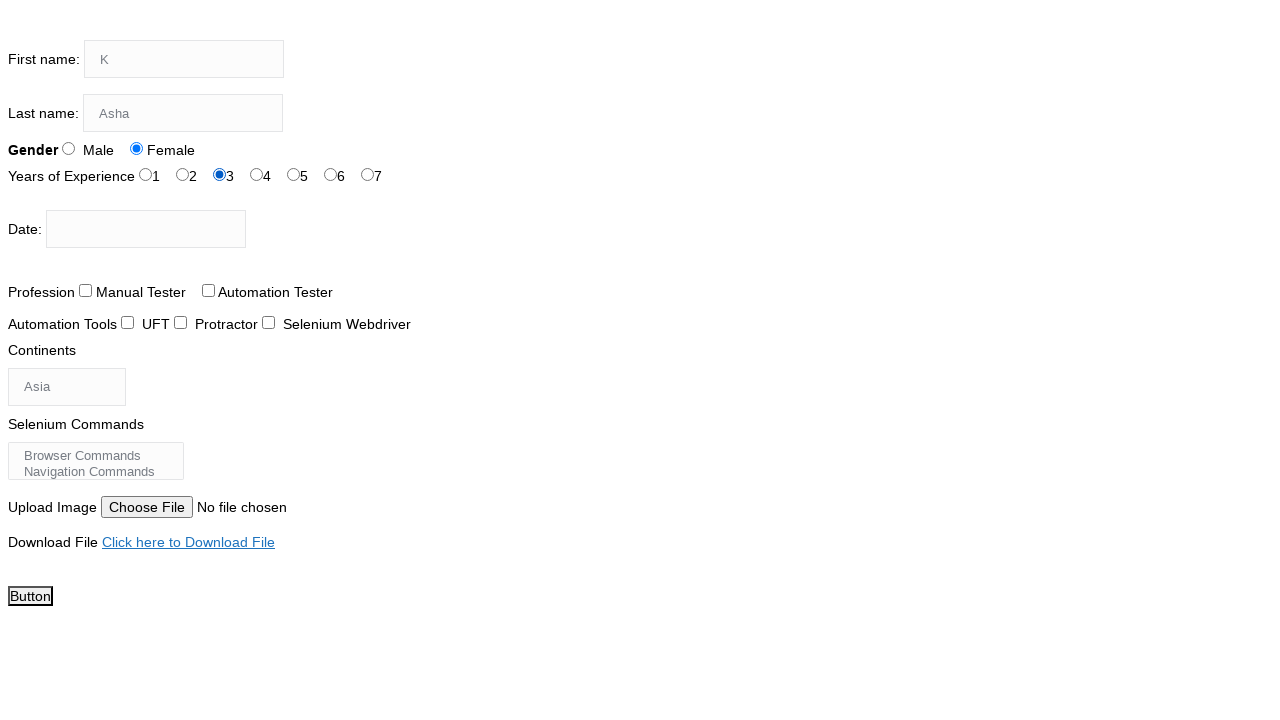

Filled date picker with '25/03/2025' on #datepicker
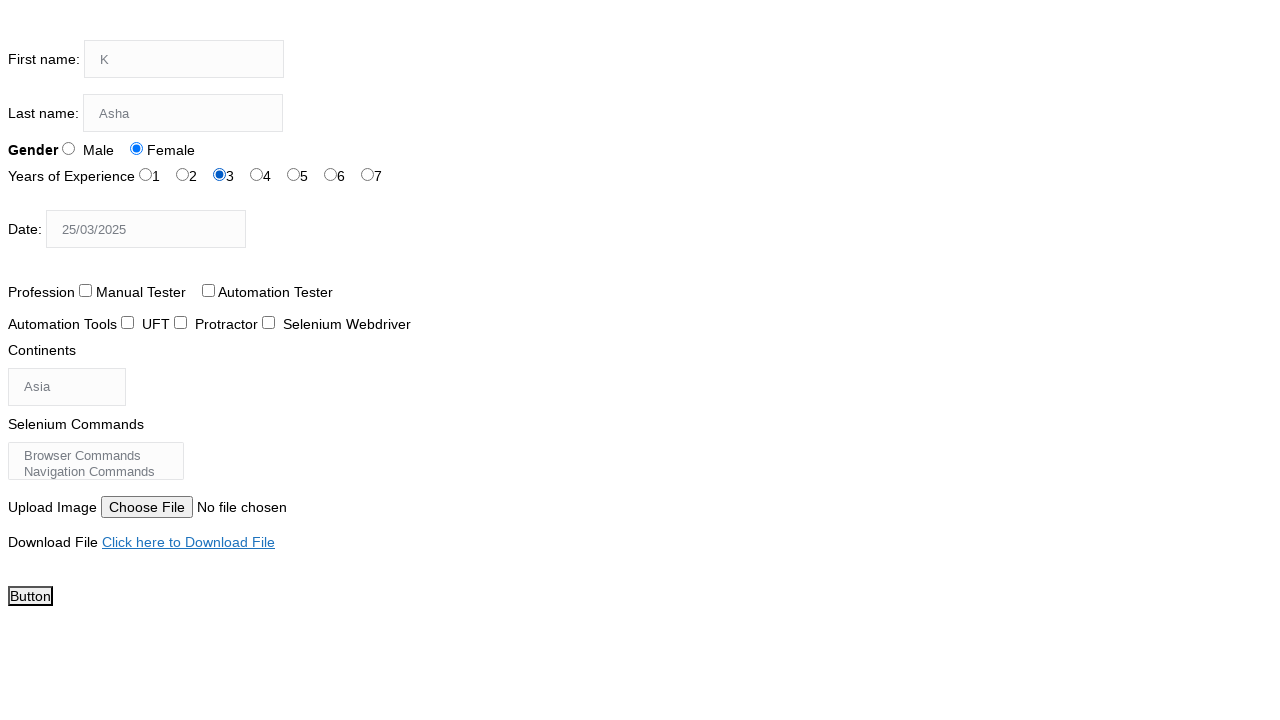

Selected profession option at (208, 290) on #profession-1
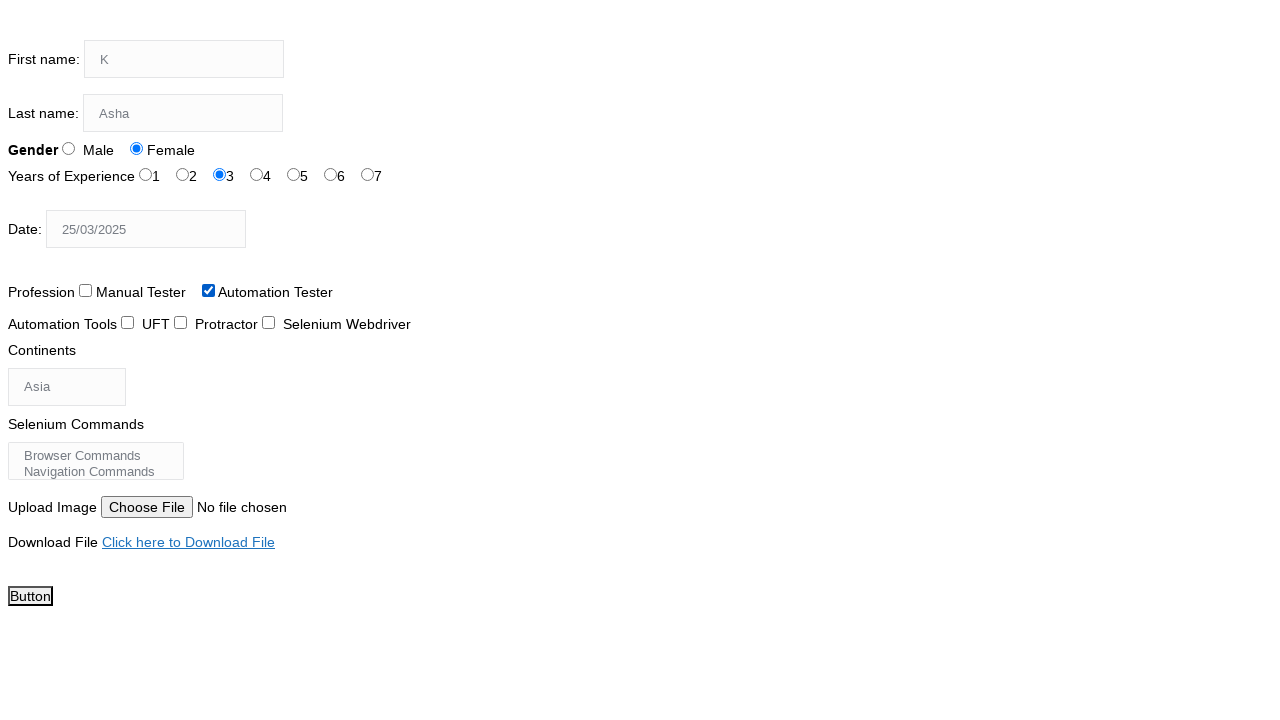

Selected tool preference option at (268, 322) on #tool-2
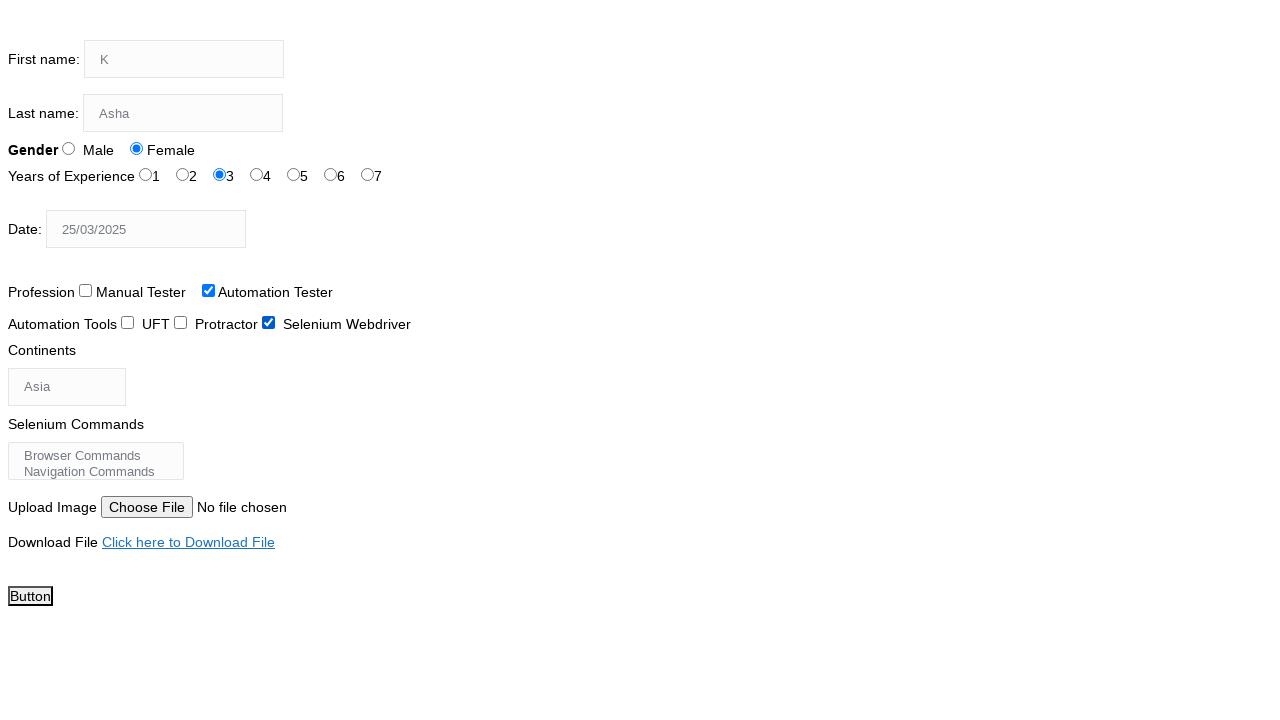

Clicked submit button to submit the form at (30, 596) on #submit
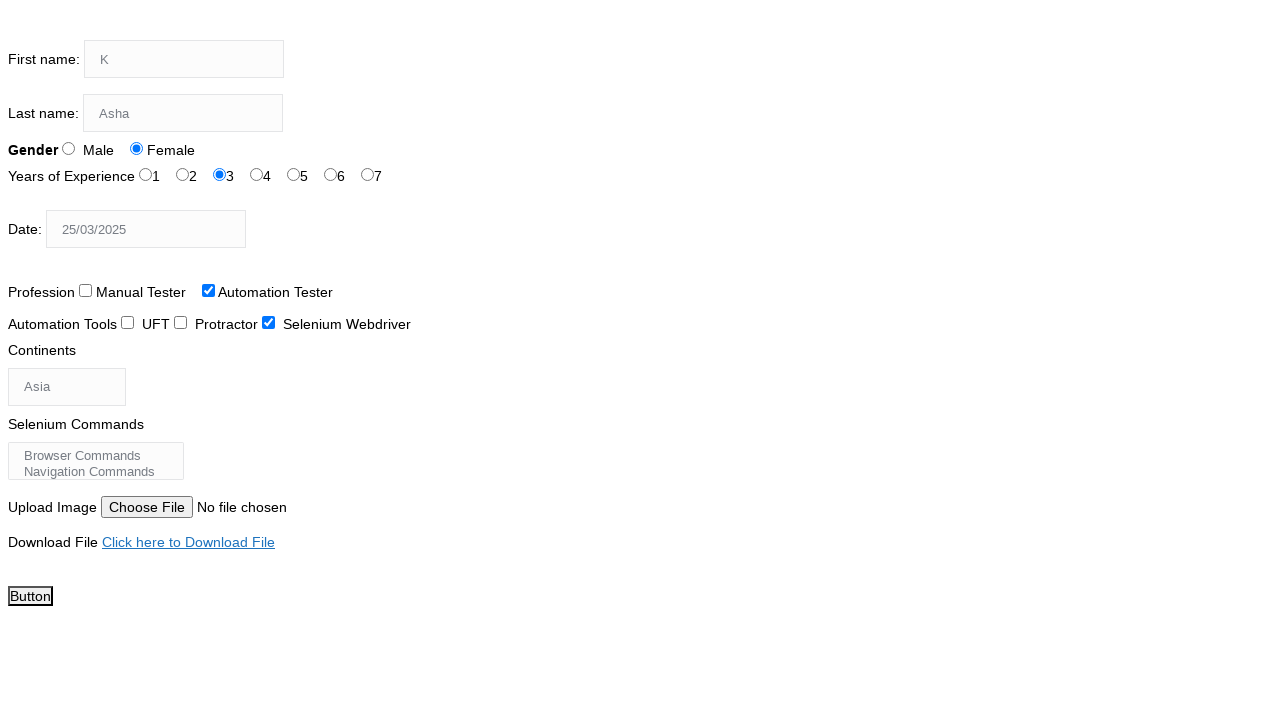

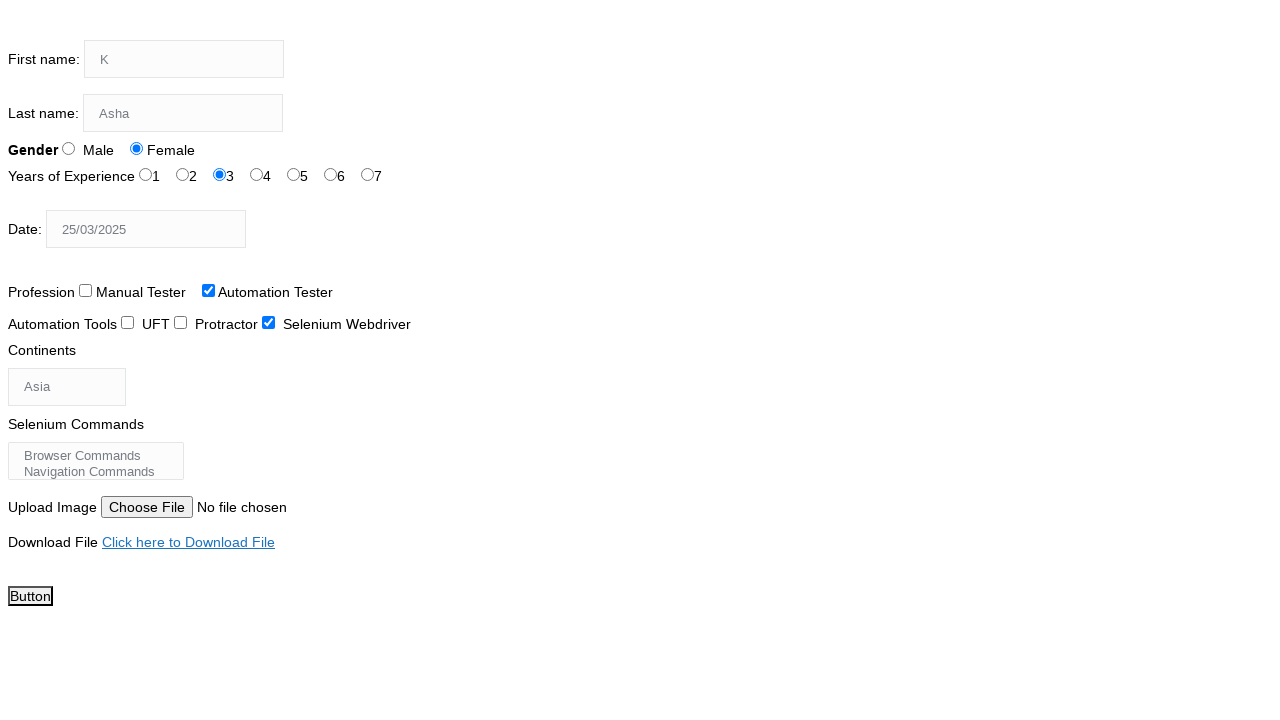